Verifies that the homepage of Sedekah Je displays the correct page title

Starting URL: https://sedekah.je/

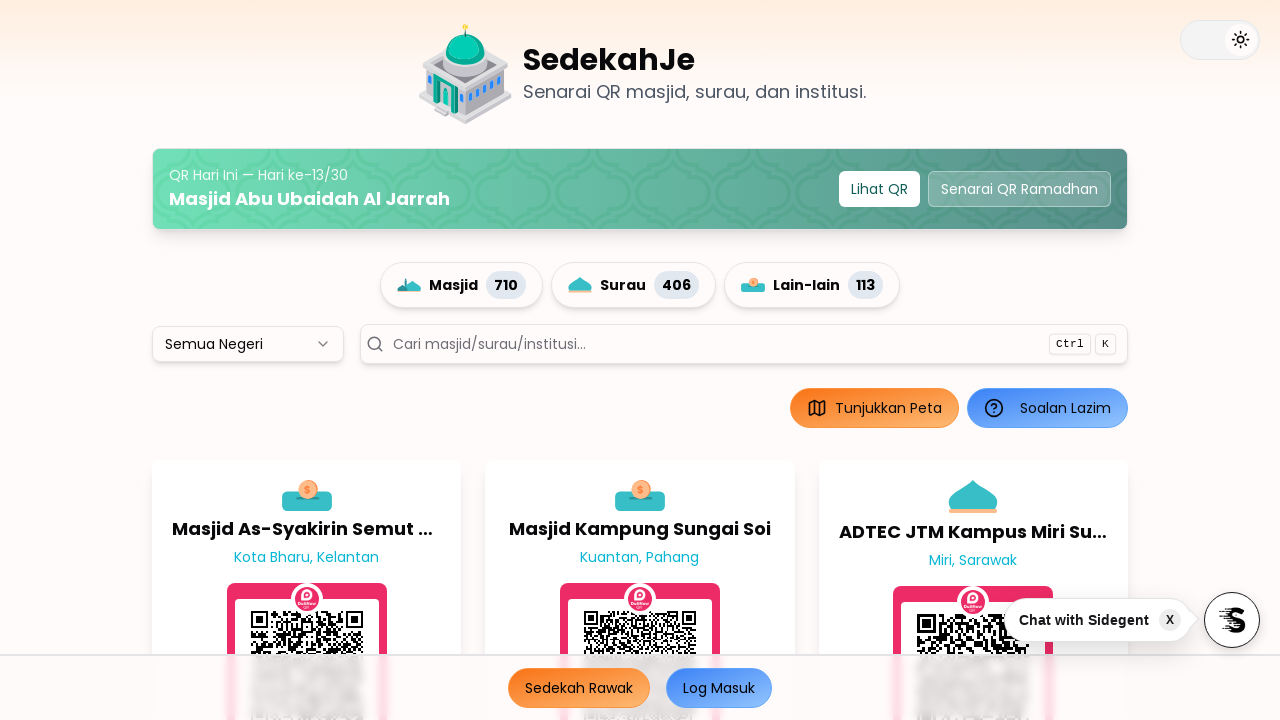

Navigated to Sedekah Je homepage
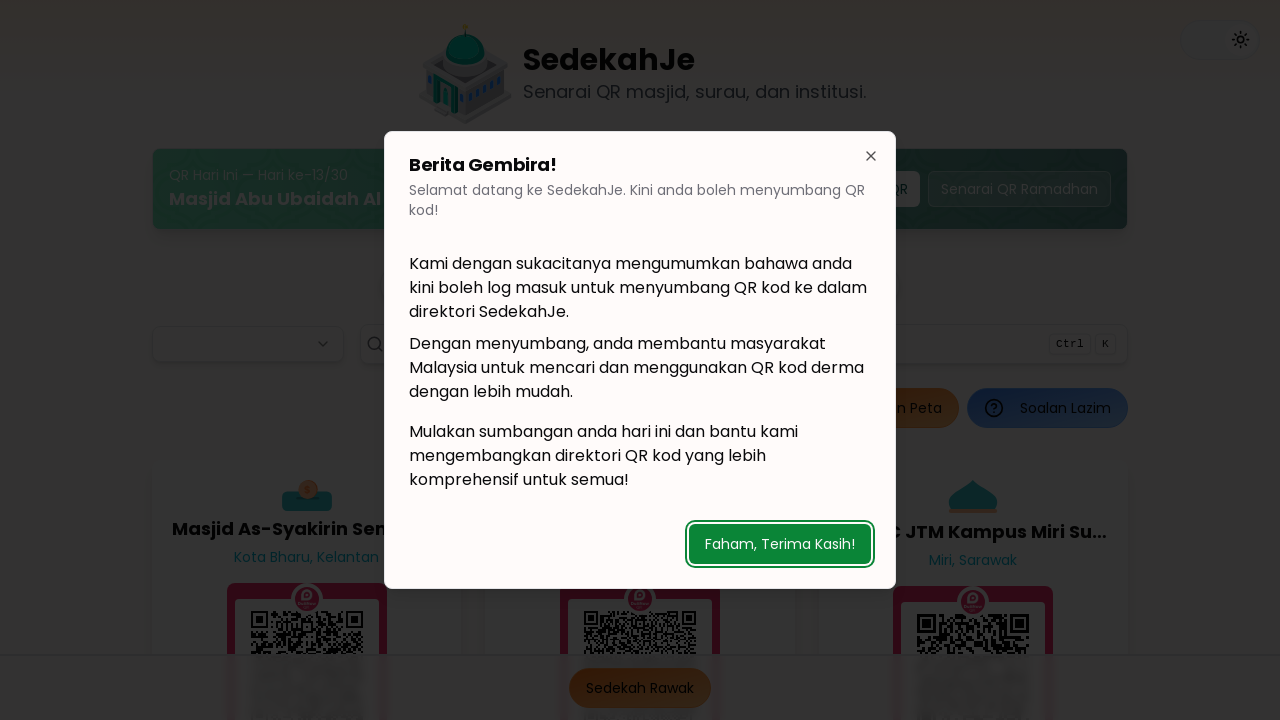

Set expected page title
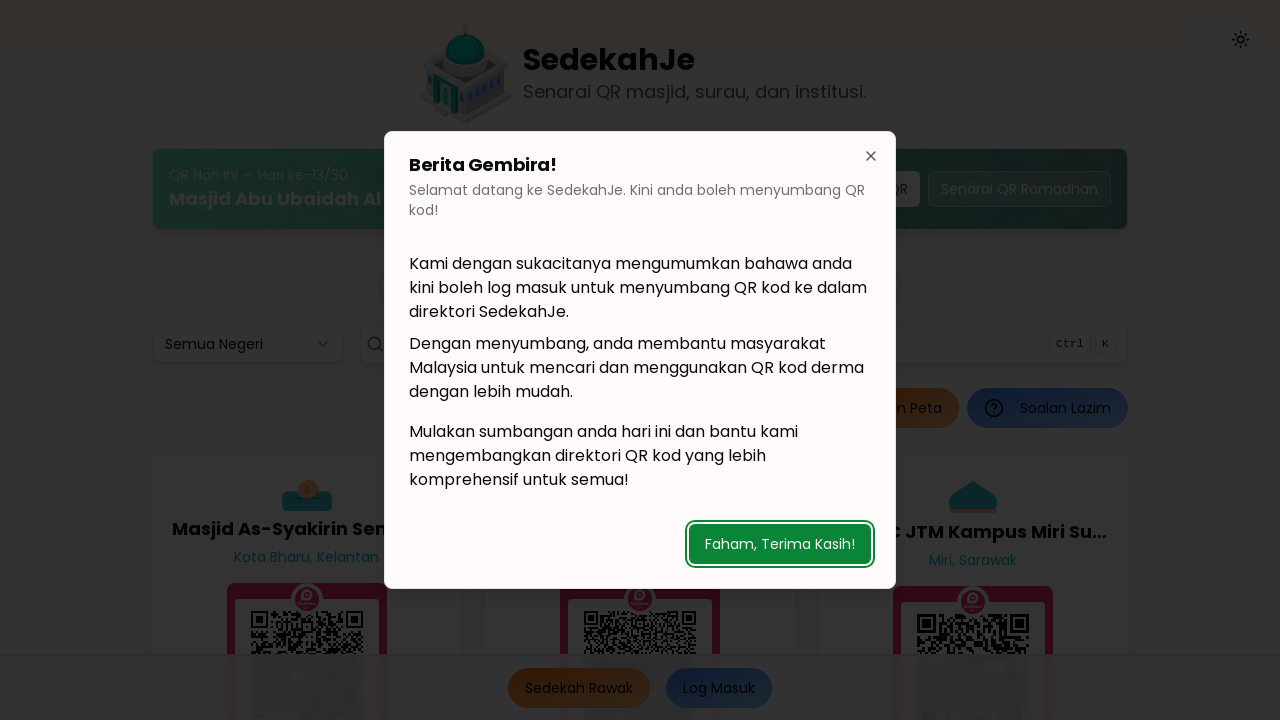

Verified page title matches expected value: 'Sedekah Je - Platform Sedekah QR Malaysia'
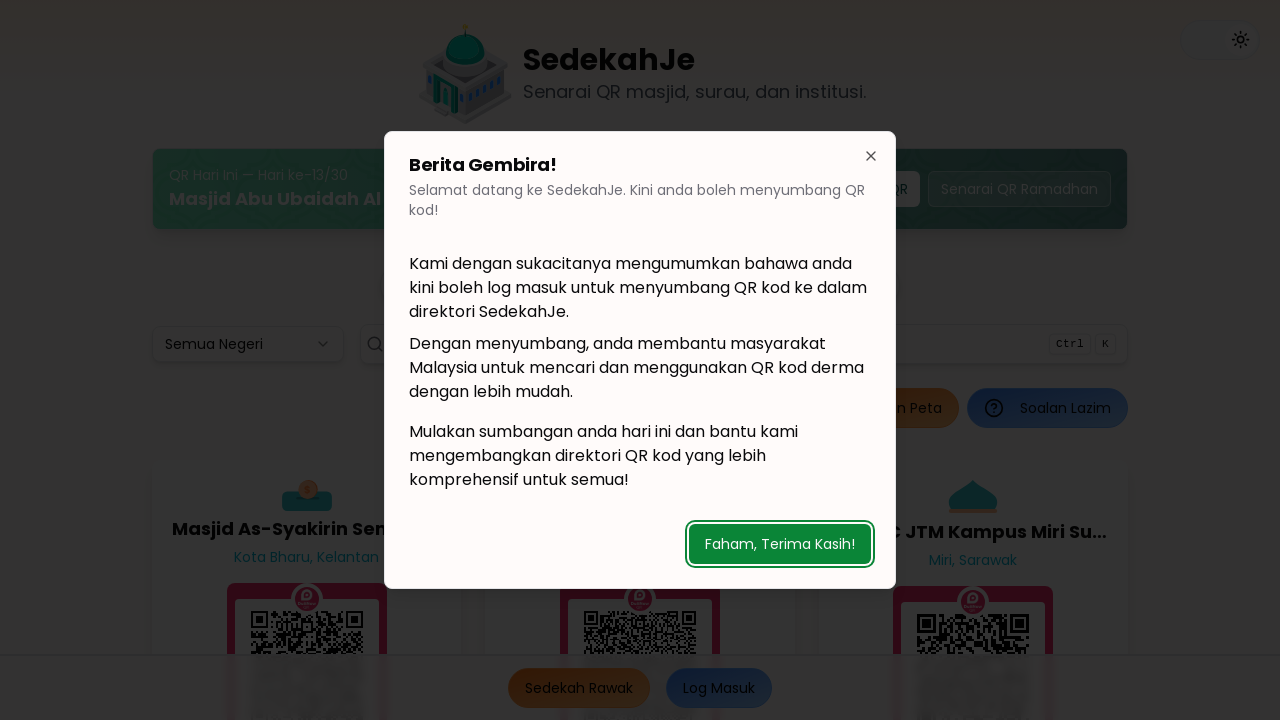

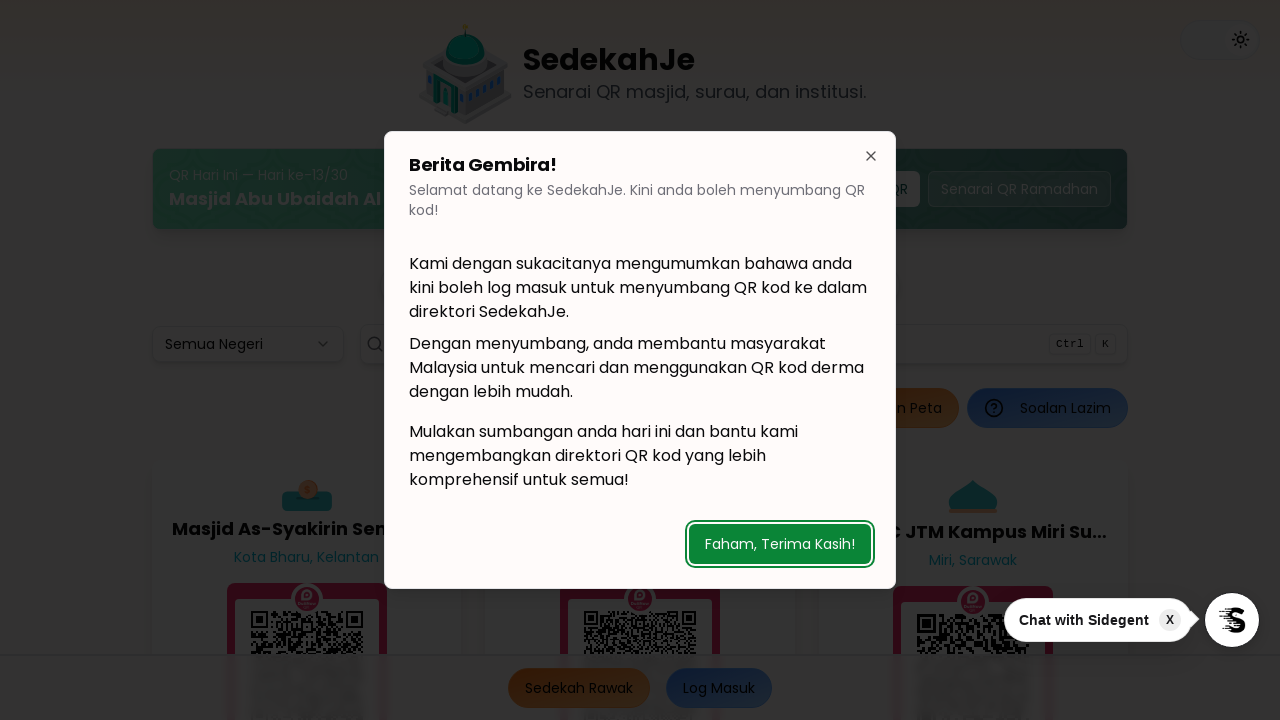